Tests jQuery UI draggable functionality by switching to an iframe, dragging an element, then switching back to the parent window

Starting URL: https://jqueryui.com/draggable/

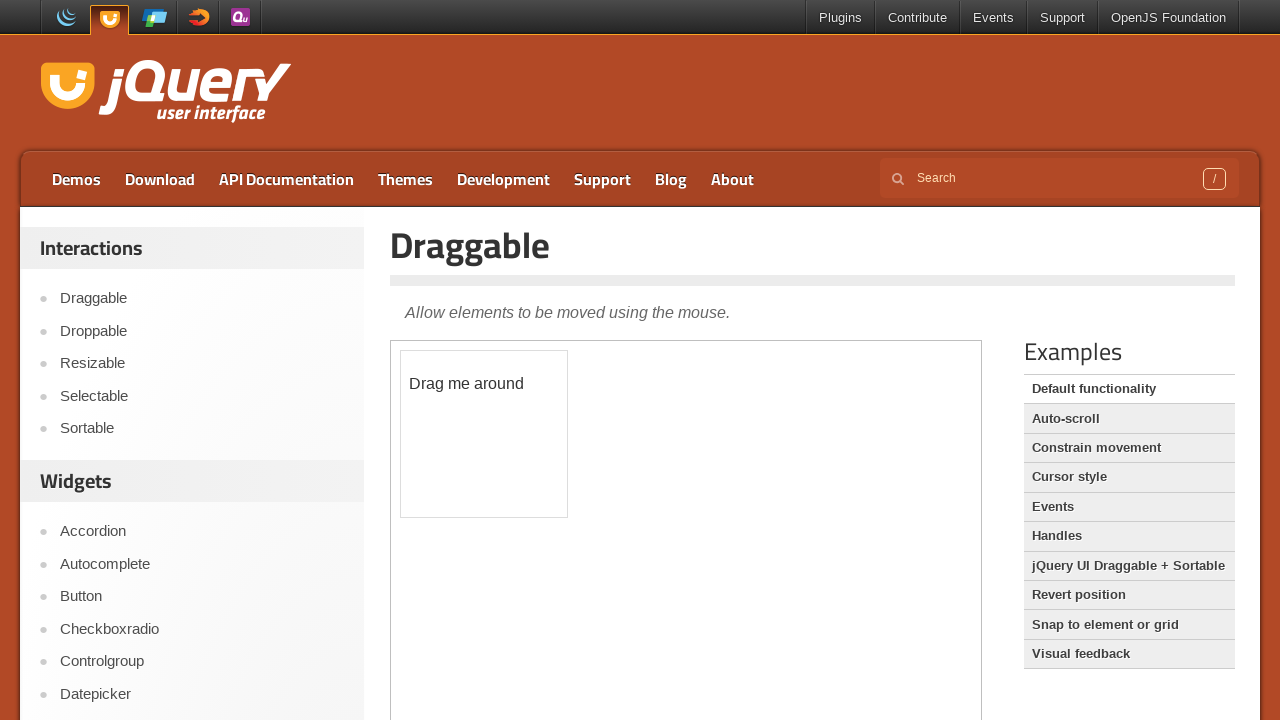

Located the first iframe containing the draggable demo
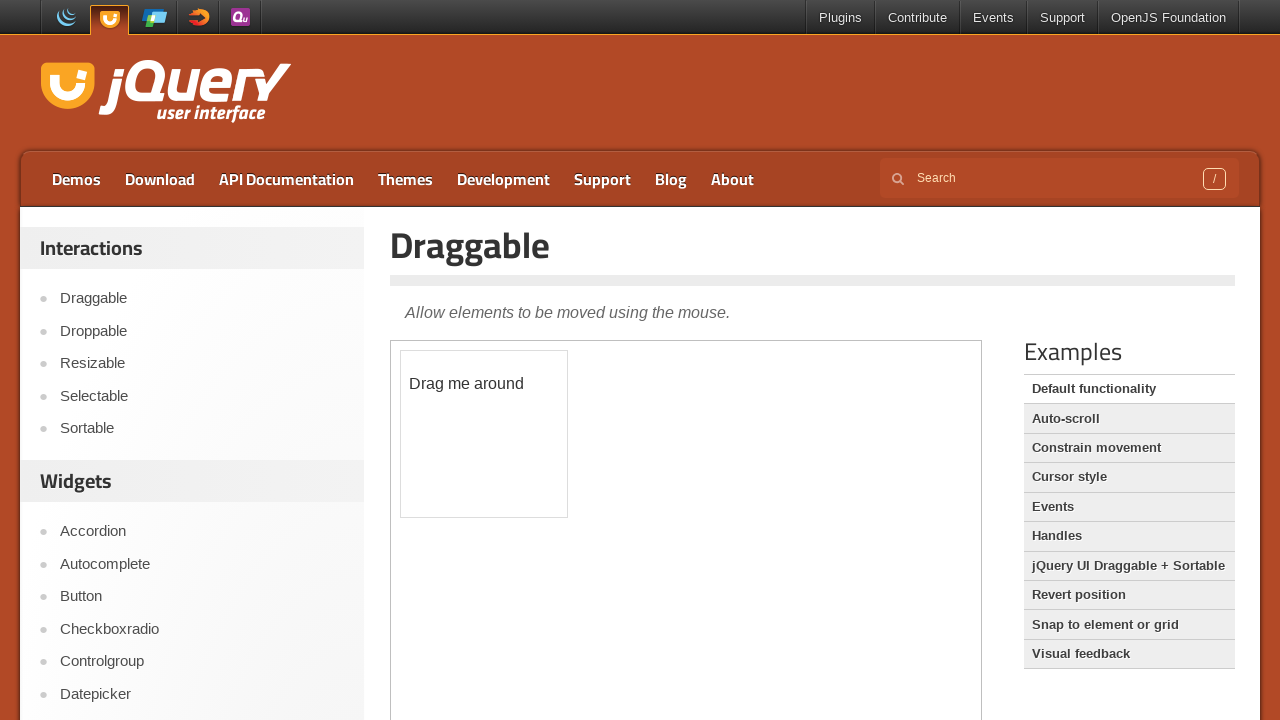

Located the draggable element with id 'draggable' inside the iframe
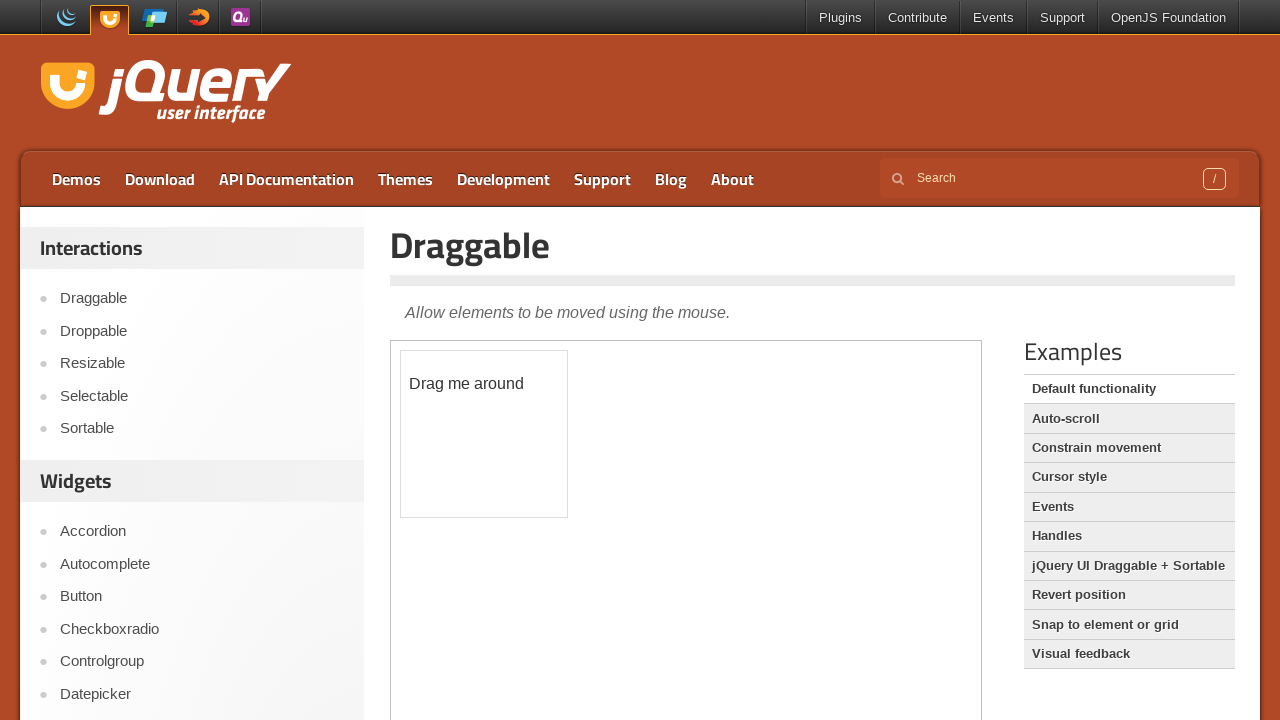

Dragged the draggable element 100px horizontally and 50px vertically at (501, 401)
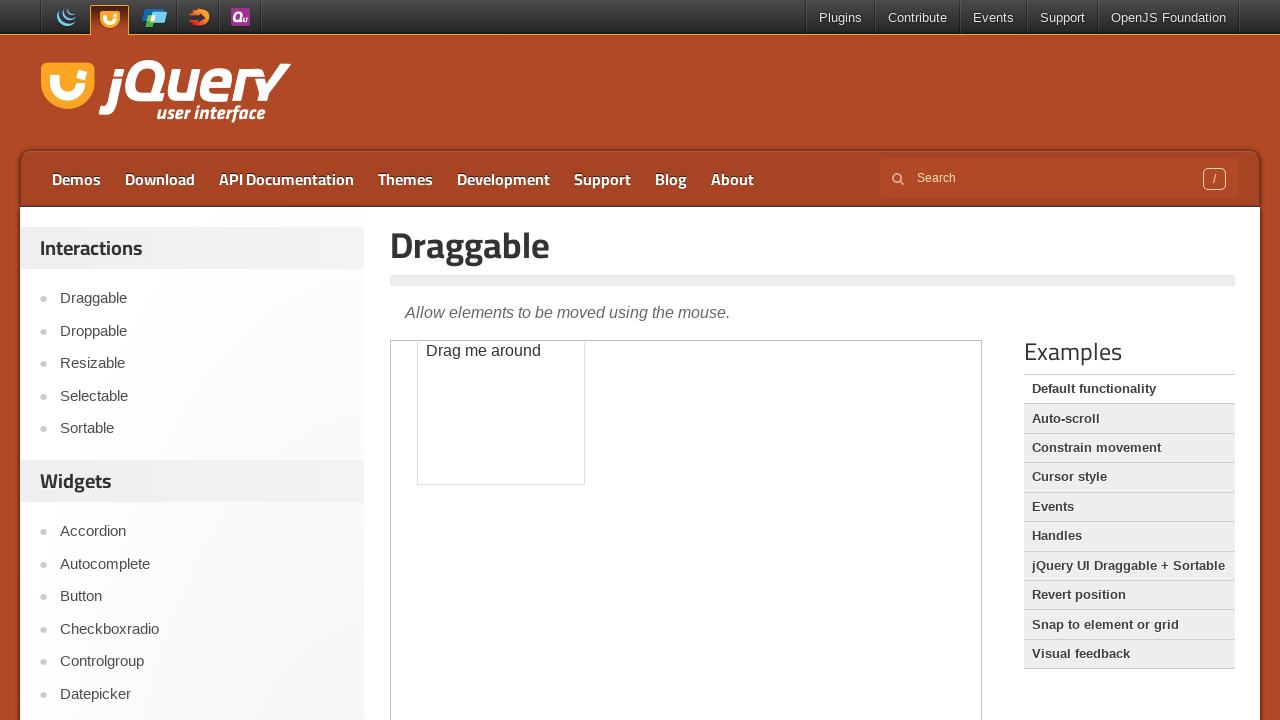

Clicked on link in the parent window to switch back at (399, 360) on xpath=//a[@tabindex='0']
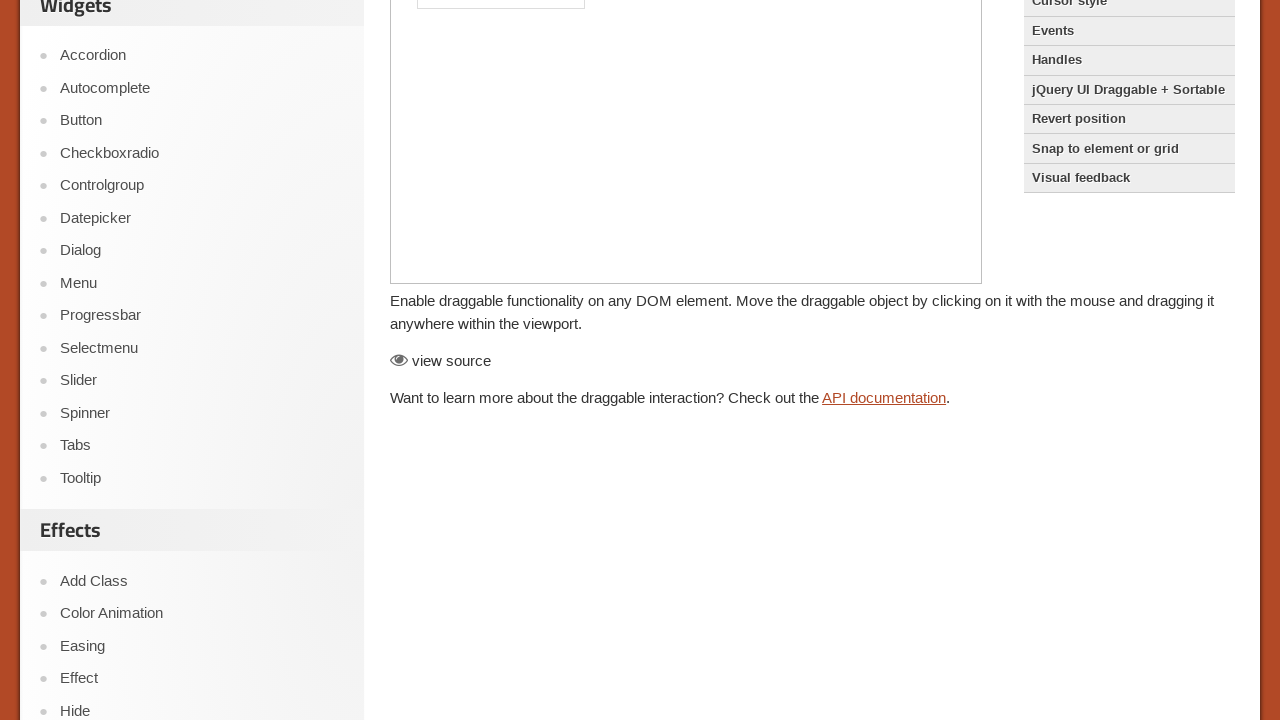

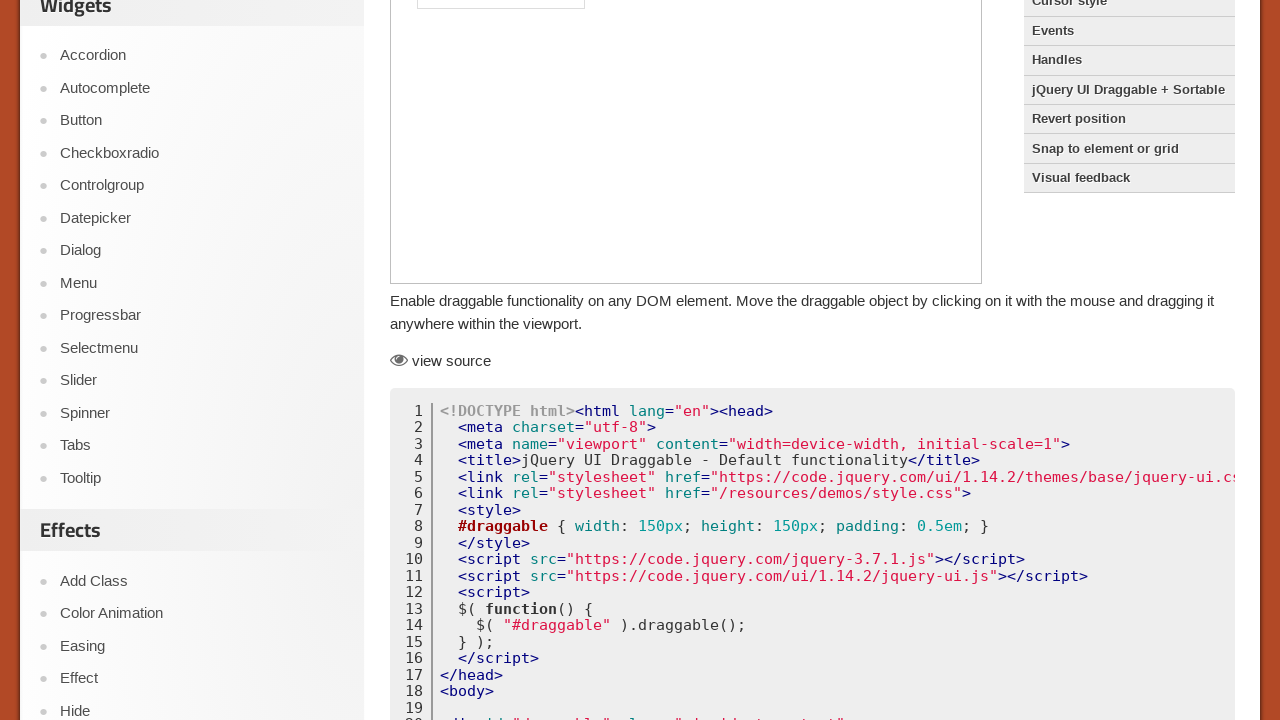